Tests filtering to display only completed todo items

Starting URL: https://demo.playwright.dev/todomvc

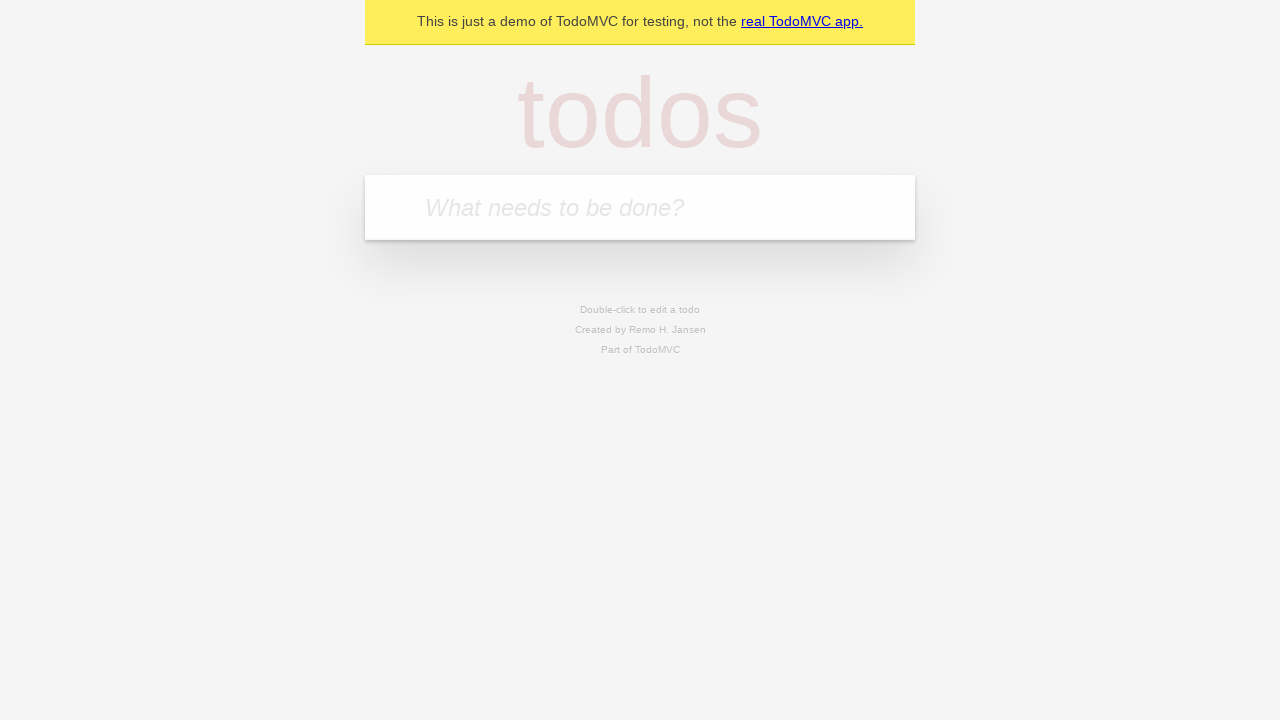

Filled new todo input with 'buy some cheese' on .new-todo
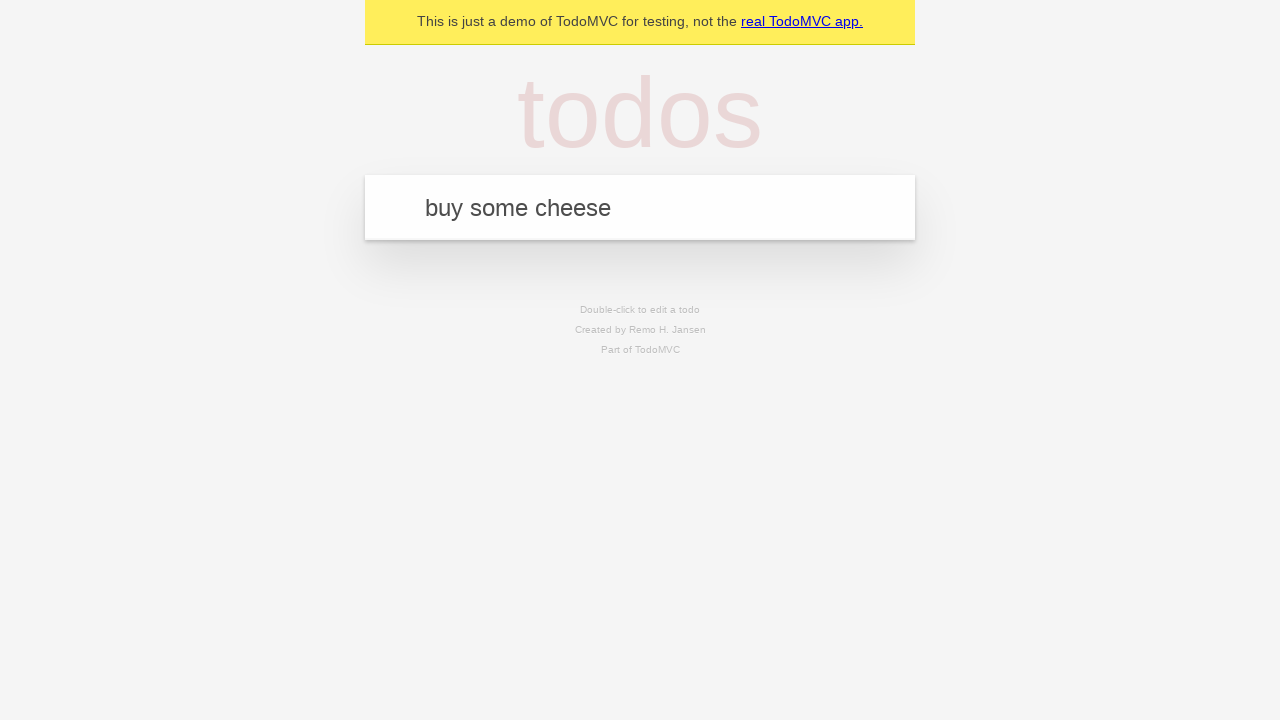

Pressed Enter to create first todo item on .new-todo
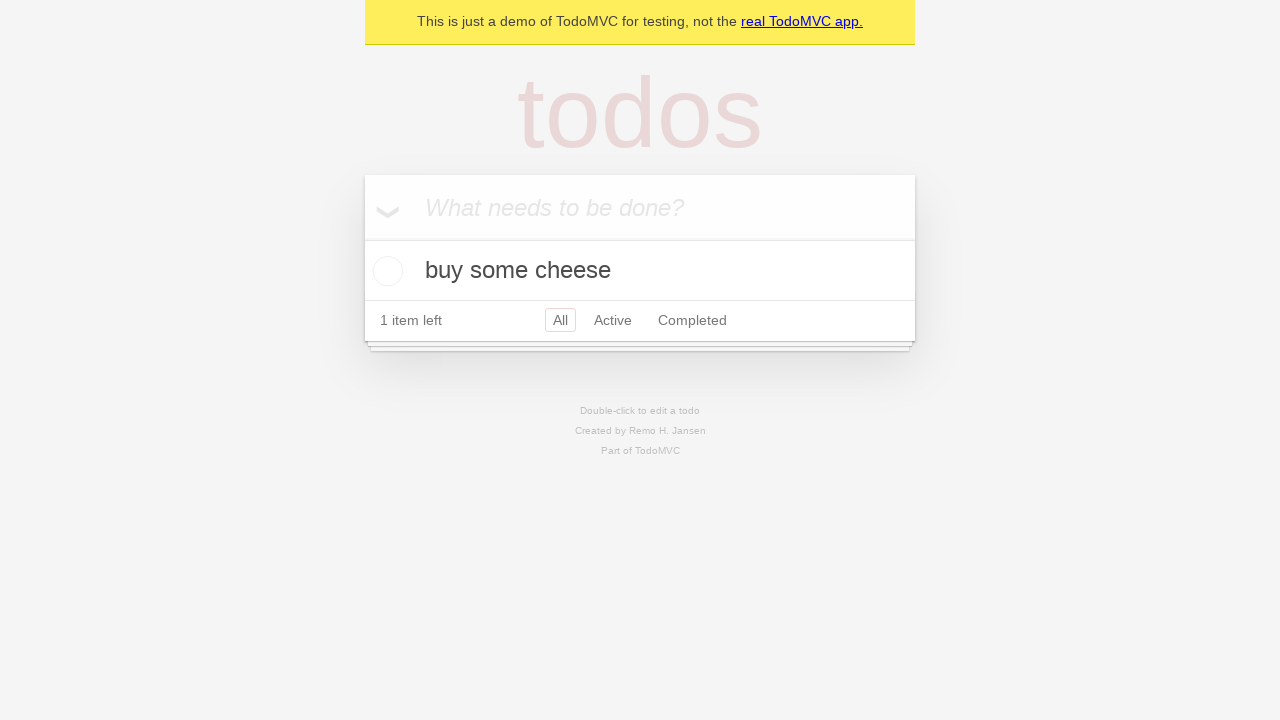

Filled new todo input with 'feed the cat' on .new-todo
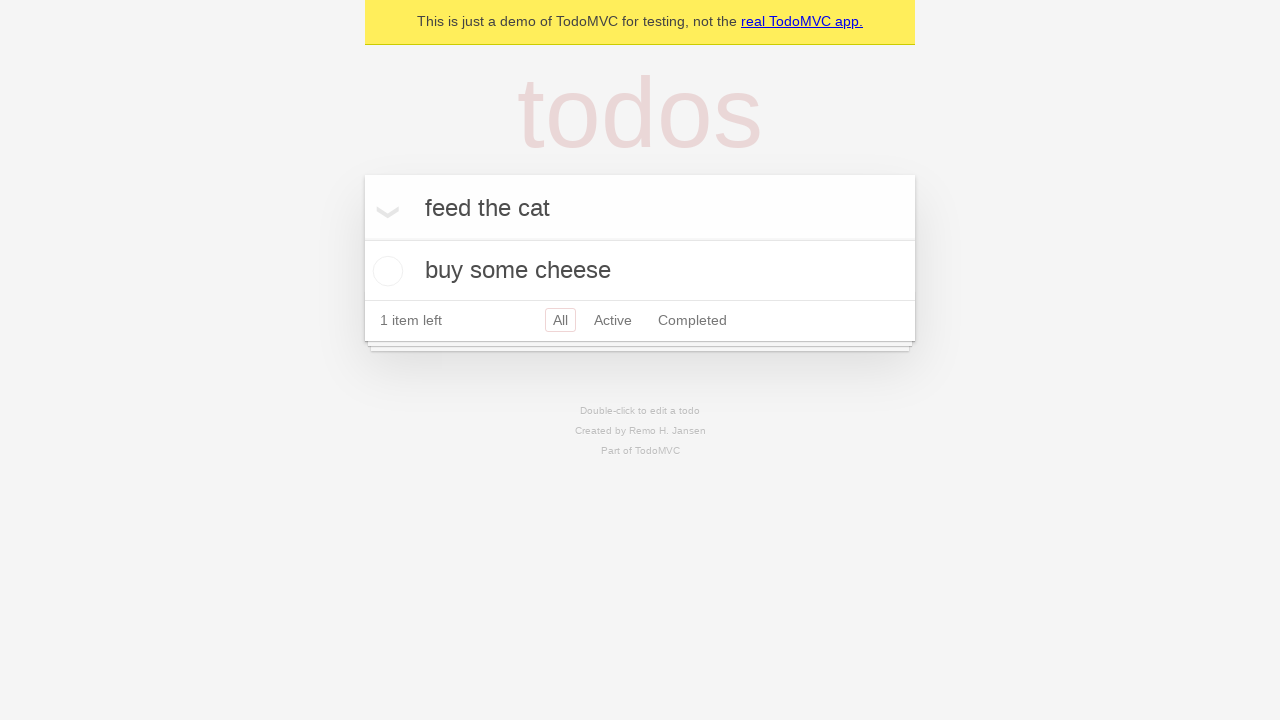

Pressed Enter to create second todo item on .new-todo
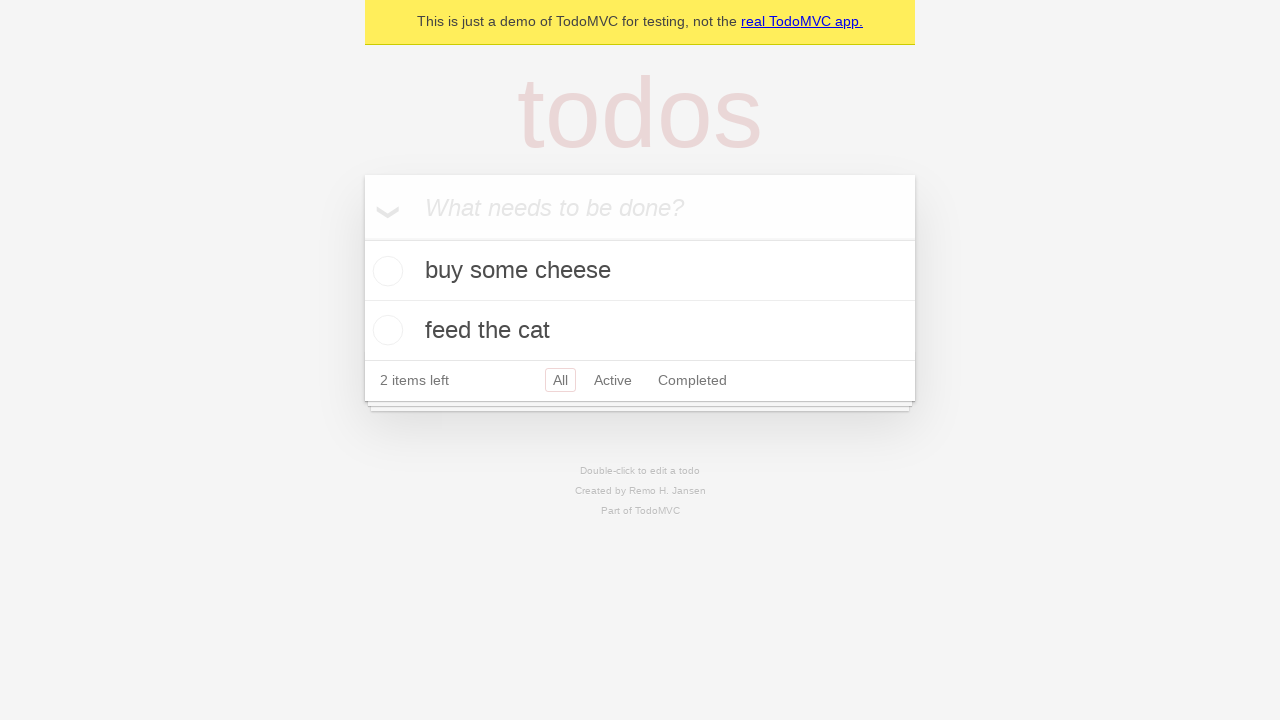

Filled new todo input with 'book a doctors appointment' on .new-todo
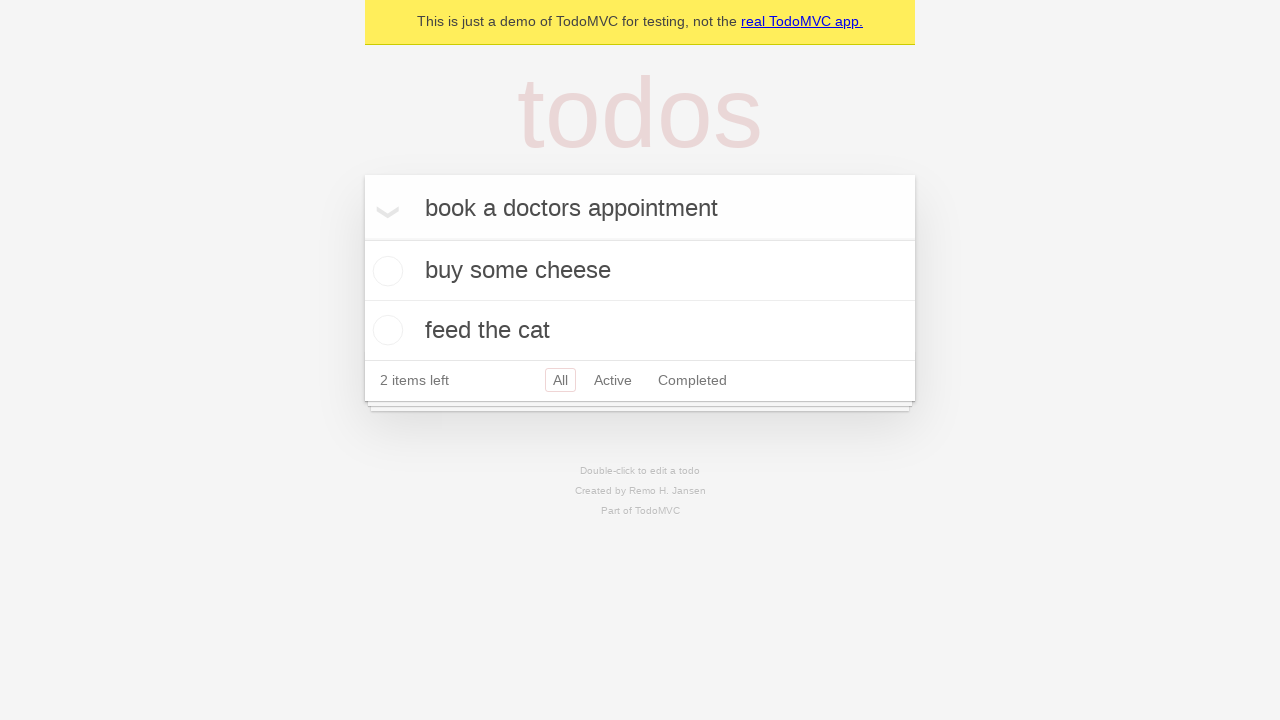

Pressed Enter to create third todo item on .new-todo
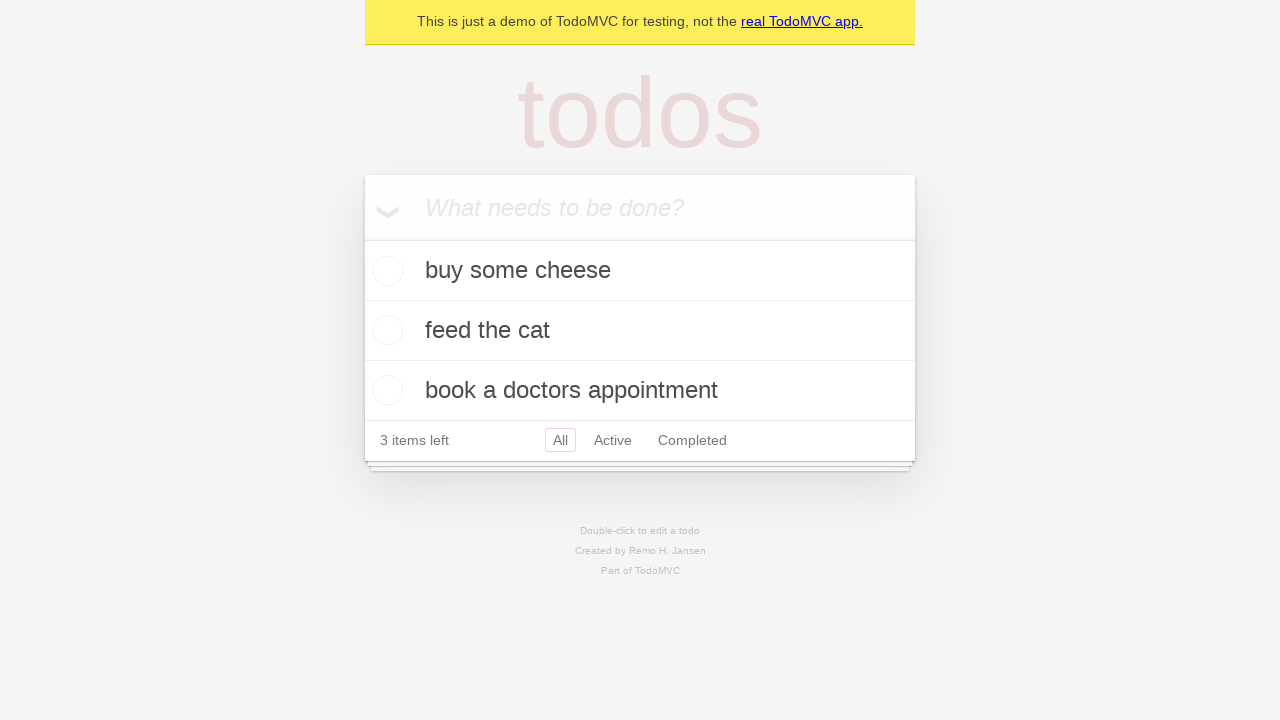

Marked second todo item as complete at (385, 330) on .todo-list li .toggle >> nth=1
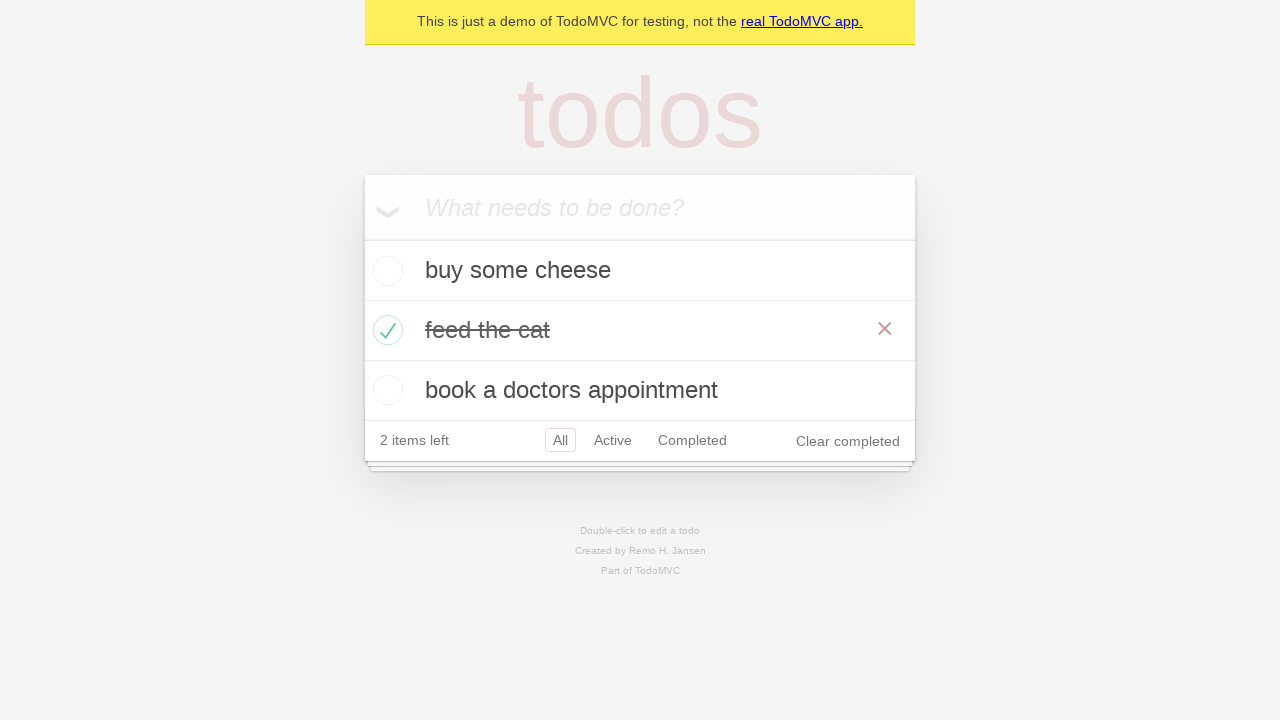

Clicked Completed filter to display only completed items at (692, 440) on .filters >> text=Completed
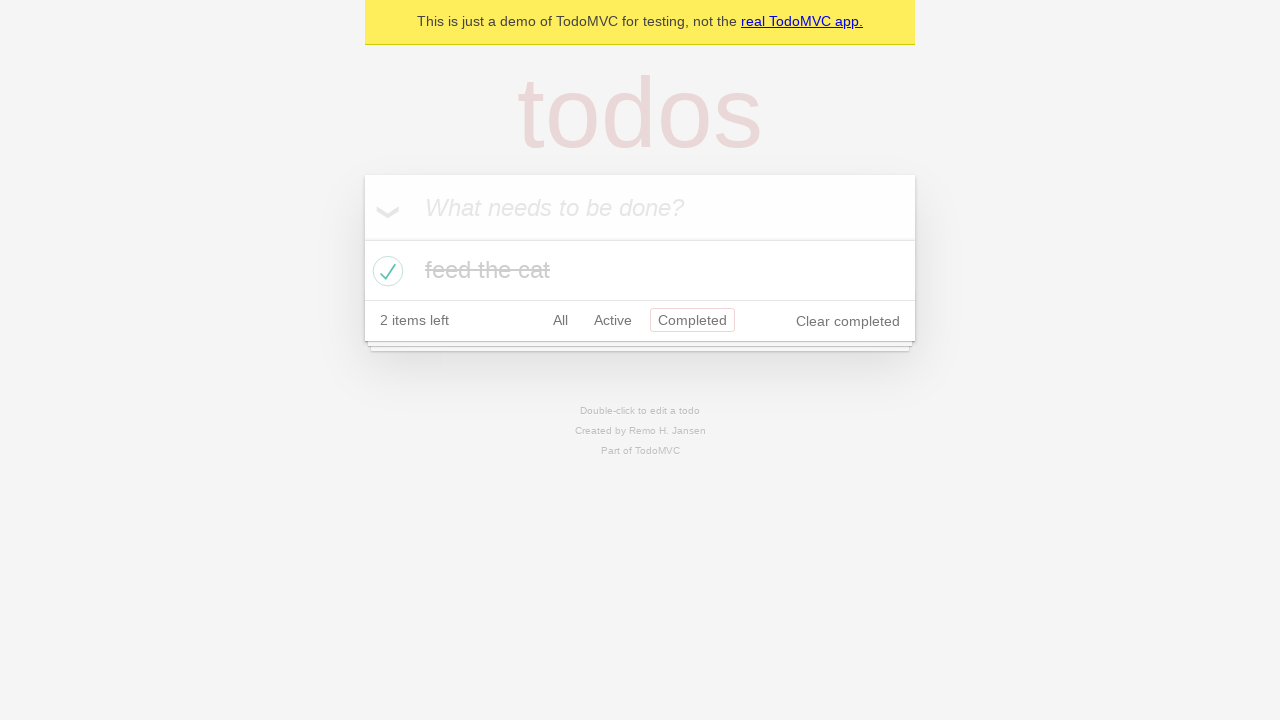

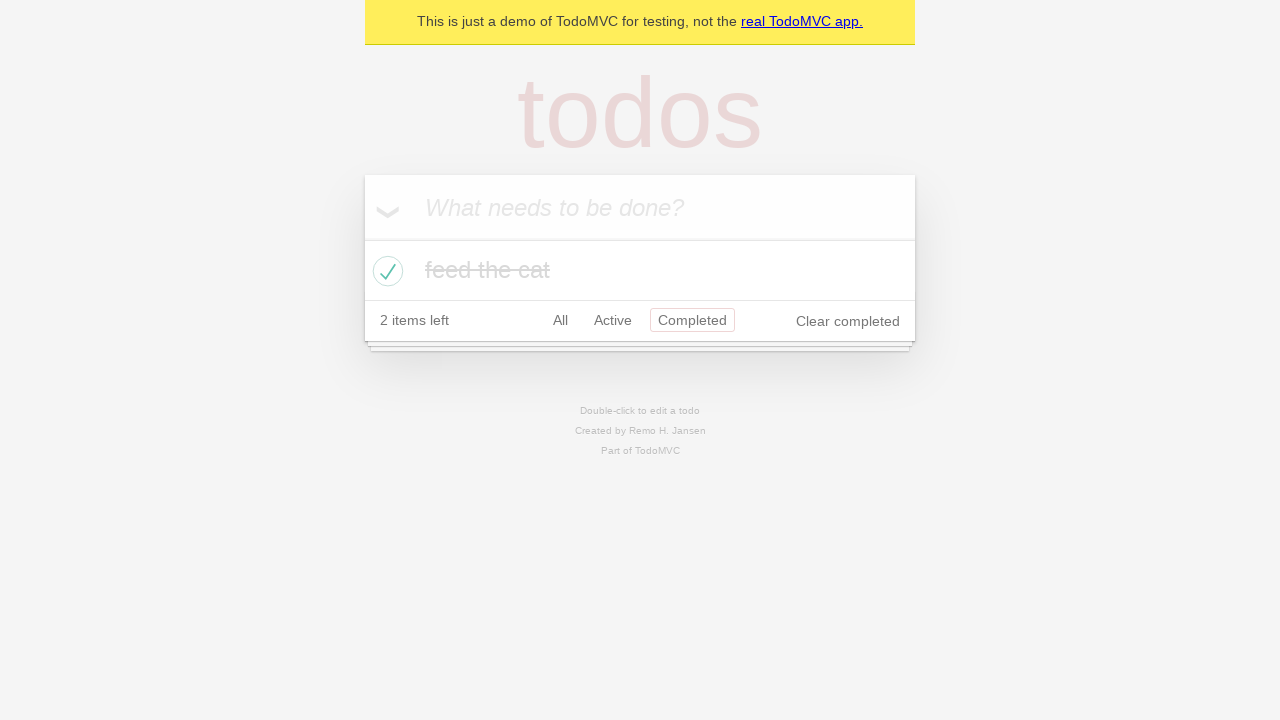